Hovers over each menu item in the primary navigation menu to test hover interactions

Starting URL: https://artoftesting.com/sampleSiteForSelenium

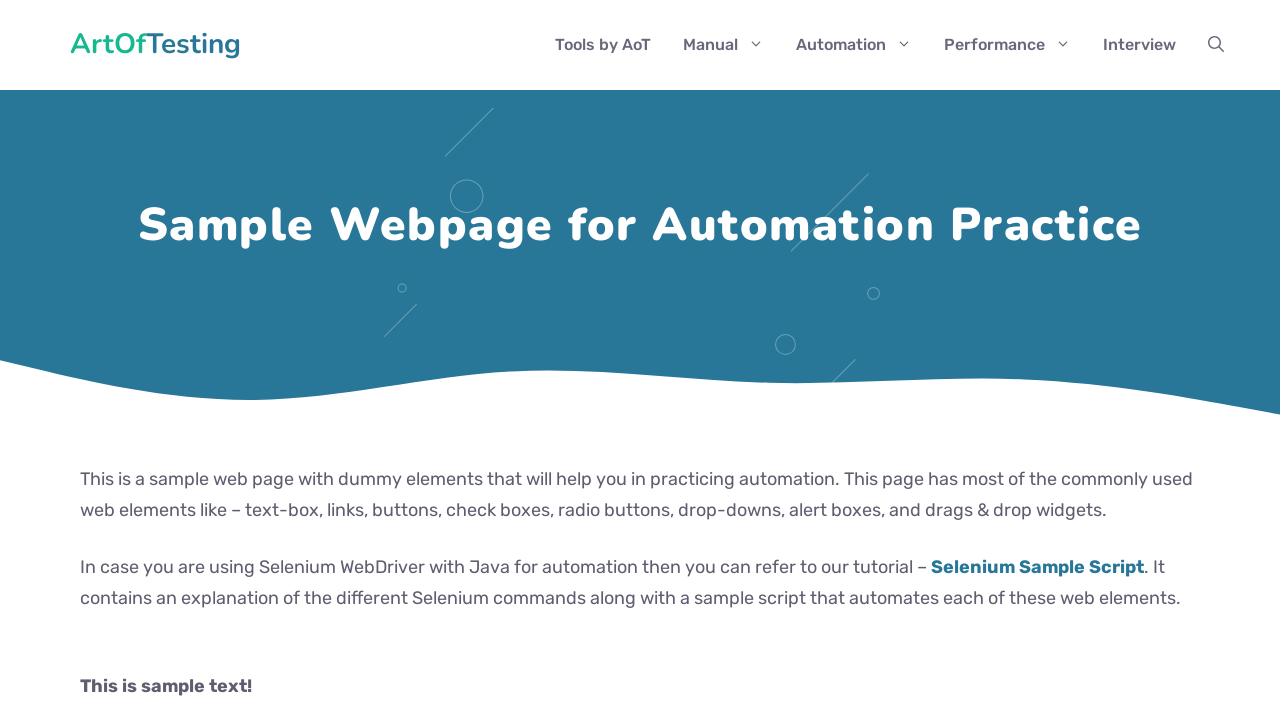

Navigated to sample test site
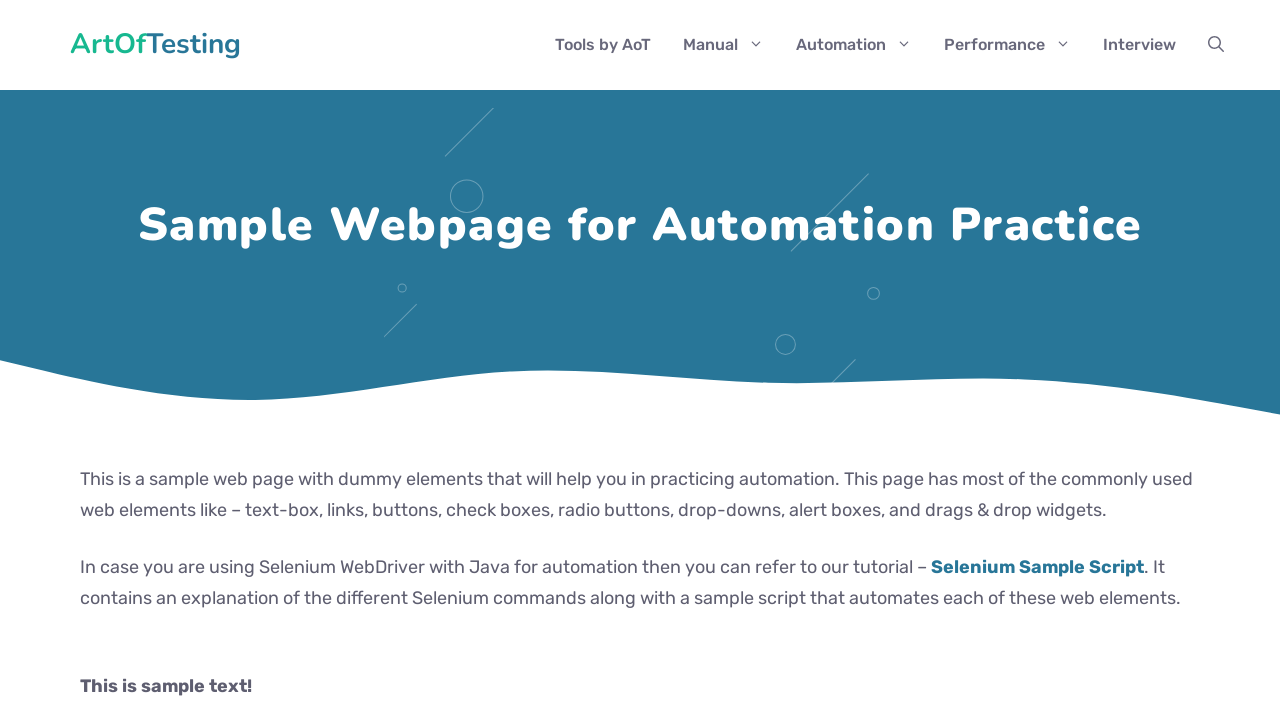

Located all menu items in primary navigation
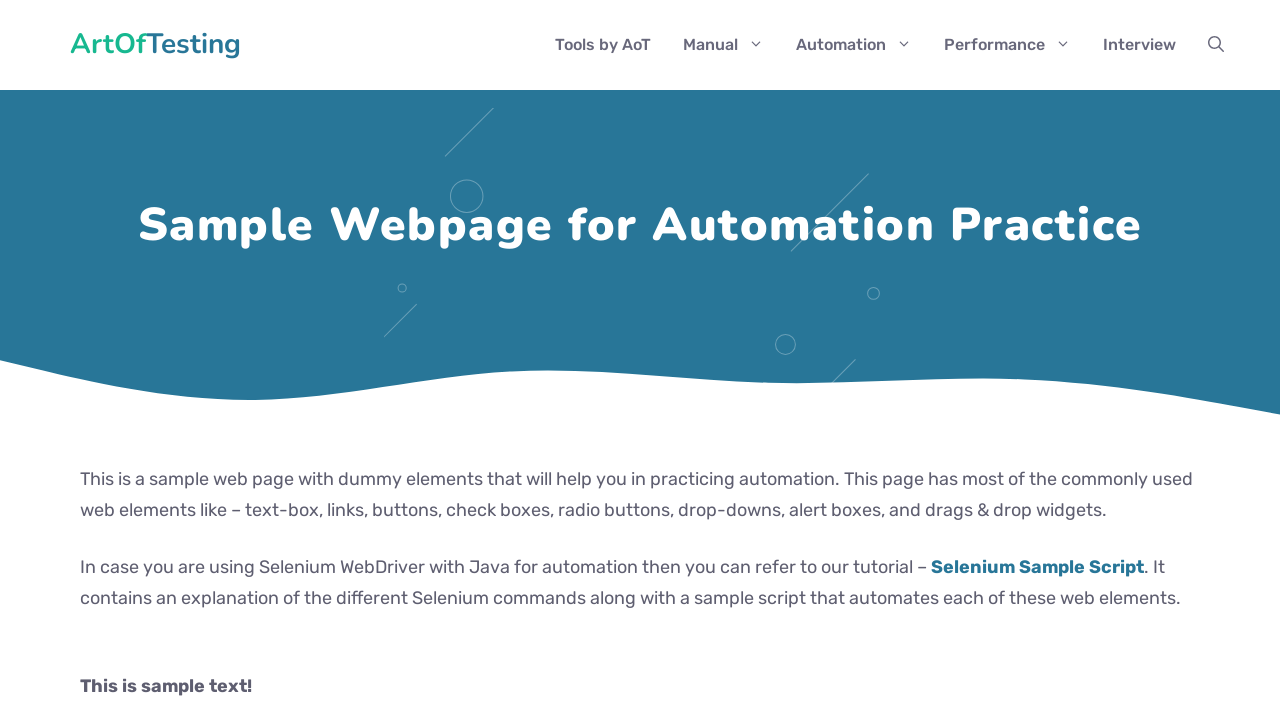

Hovered over menu item 1 at (603, 45) on xpath=//div[@id='primary-menu']/ul/li >> nth=0
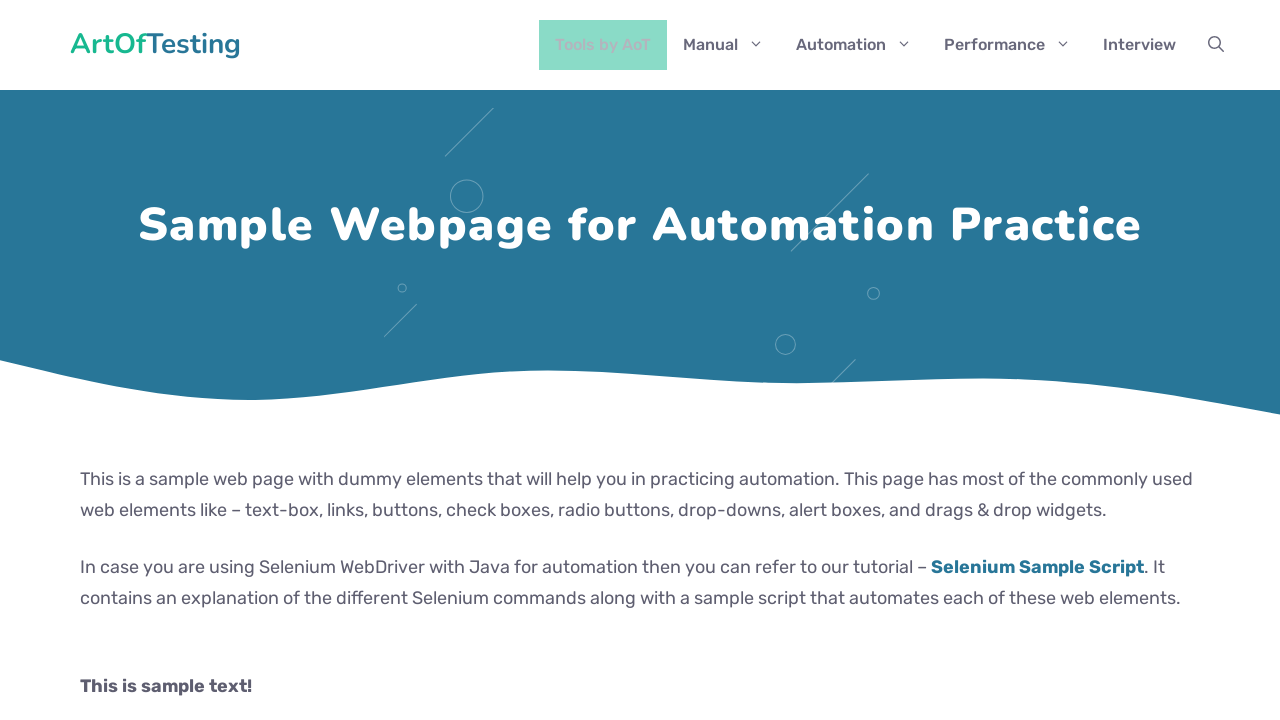

Waited 1 second to observe hover effect on menu item 1
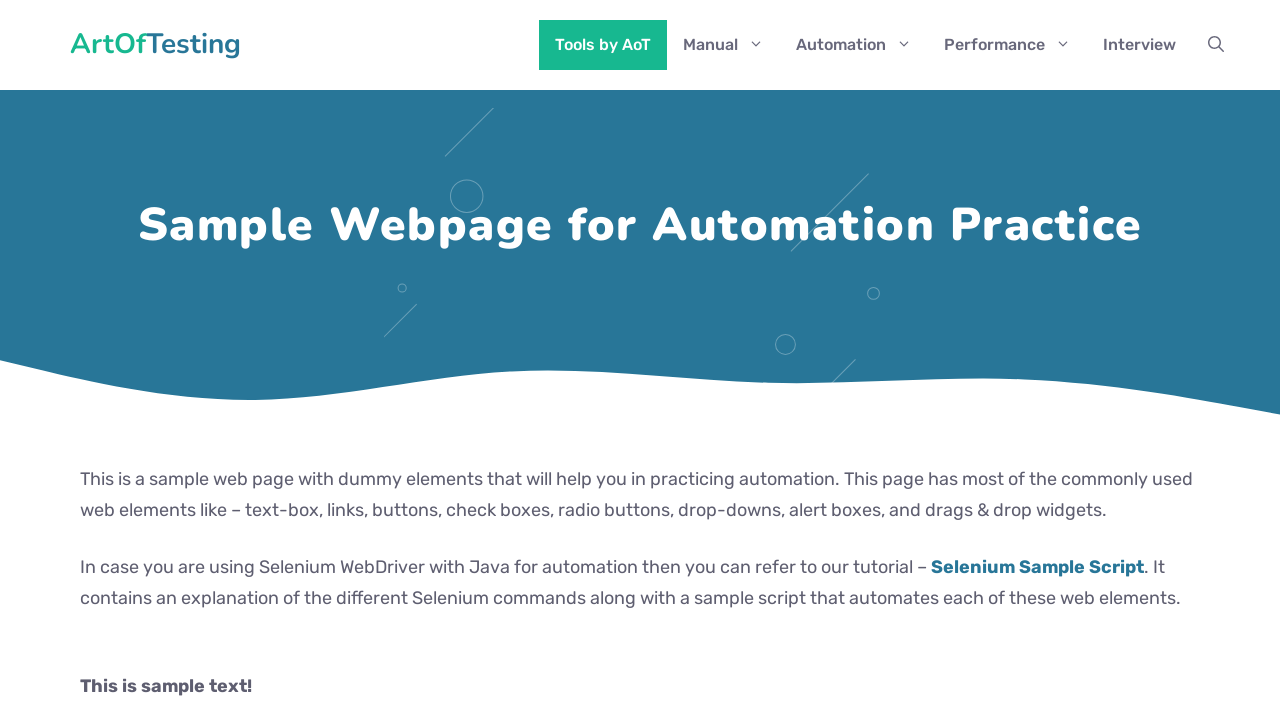

Hovered over menu item 2 at (724, 45) on xpath=//div[@id='primary-menu']/ul/li >> nth=1
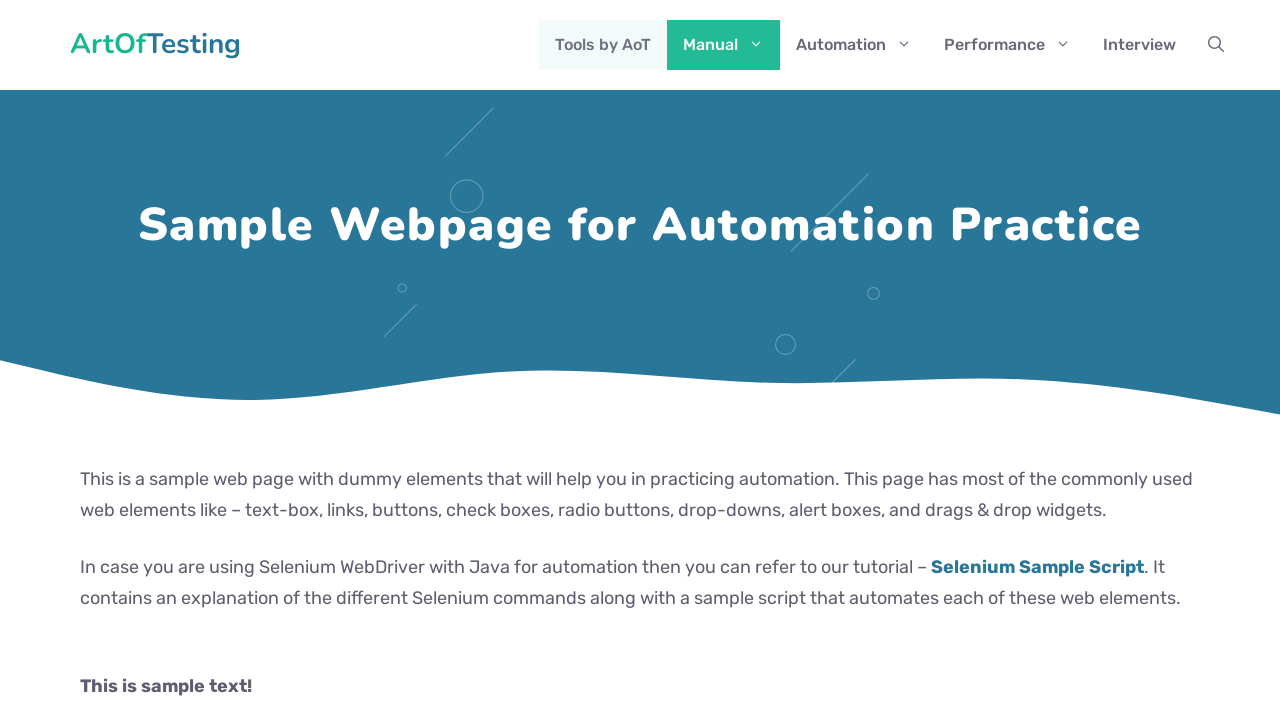

Waited 1 second to observe hover effect on menu item 2
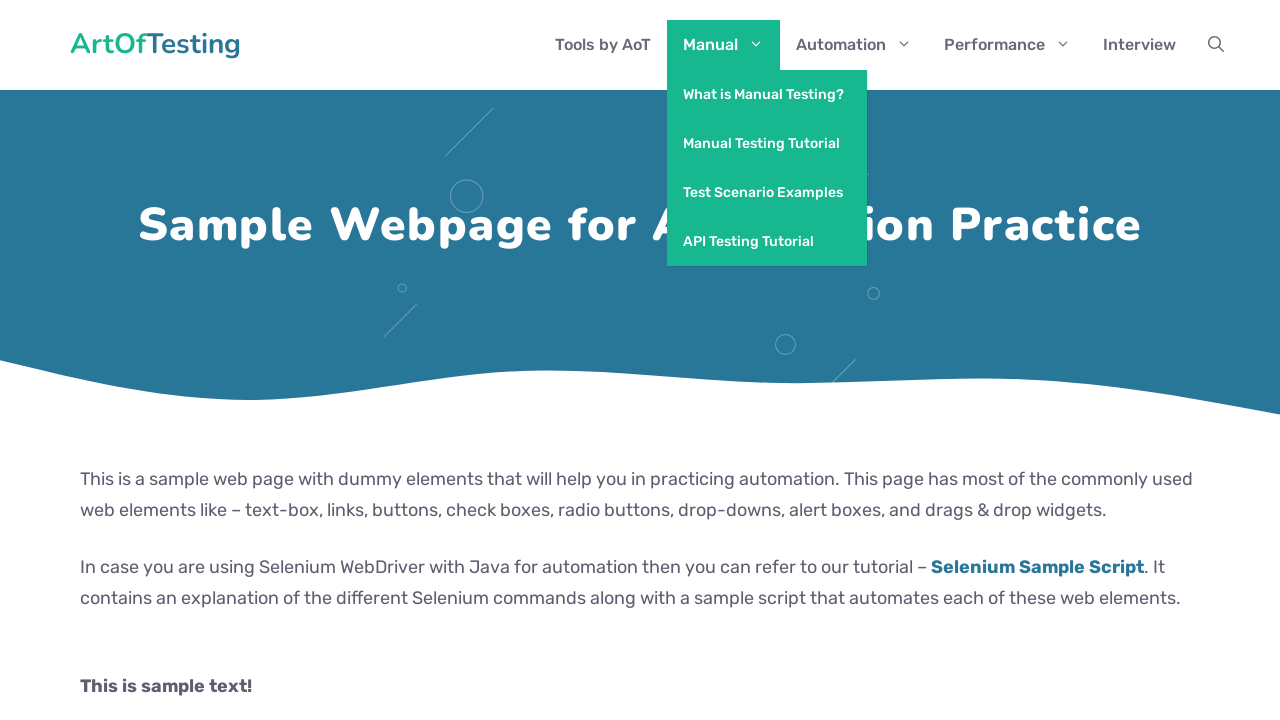

Hovered over menu item 3 at (854, 45) on xpath=//div[@id='primary-menu']/ul/li >> nth=2
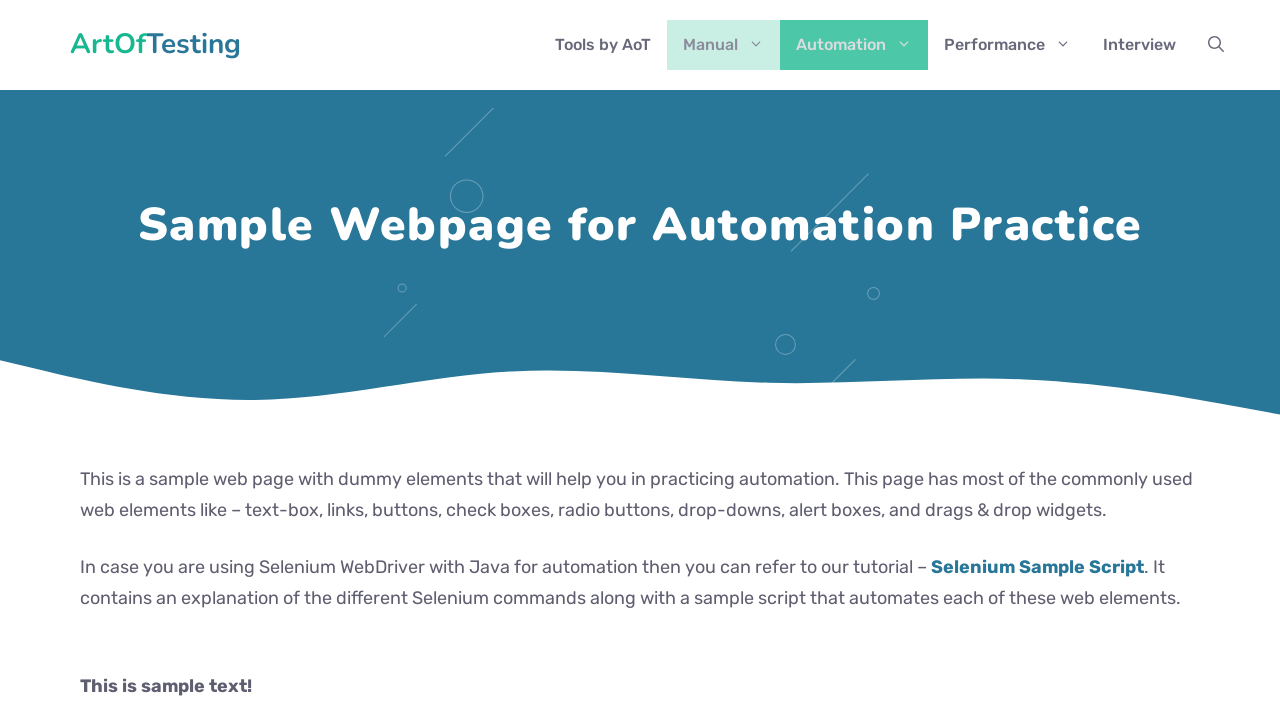

Waited 1 second to observe hover effect on menu item 3
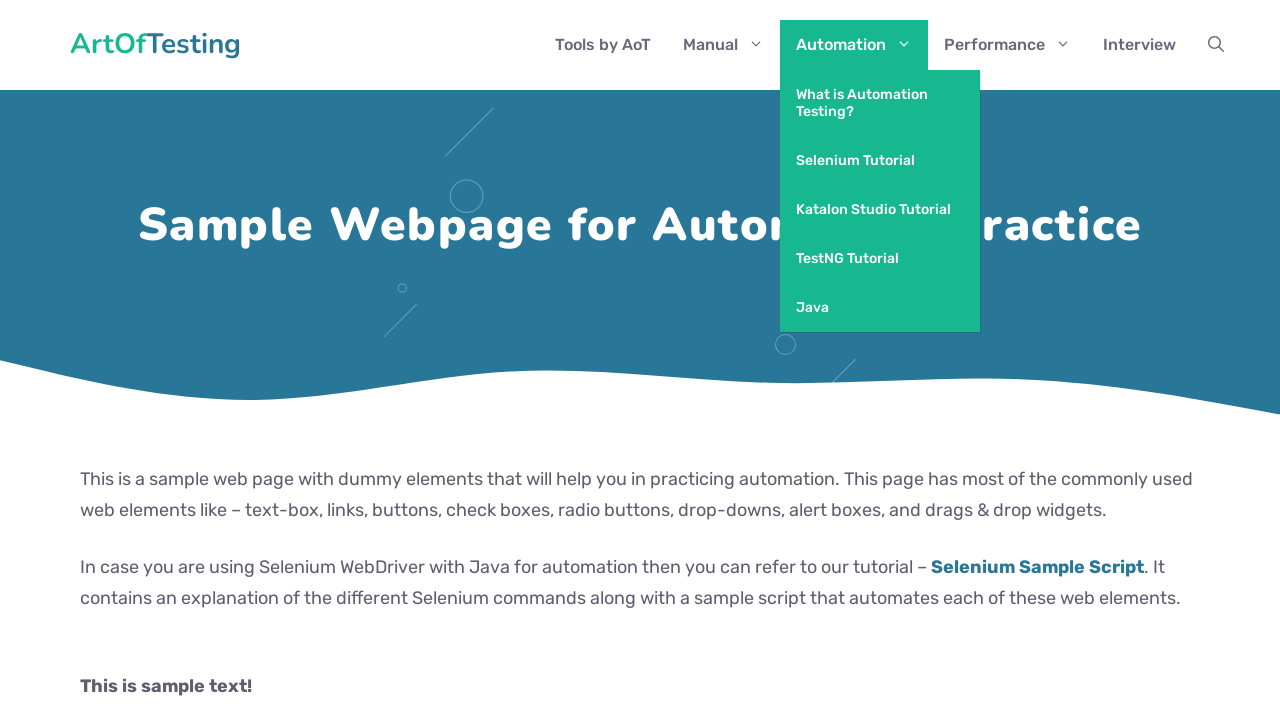

Hovered over menu item 4 at (1008, 45) on xpath=//div[@id='primary-menu']/ul/li >> nth=3
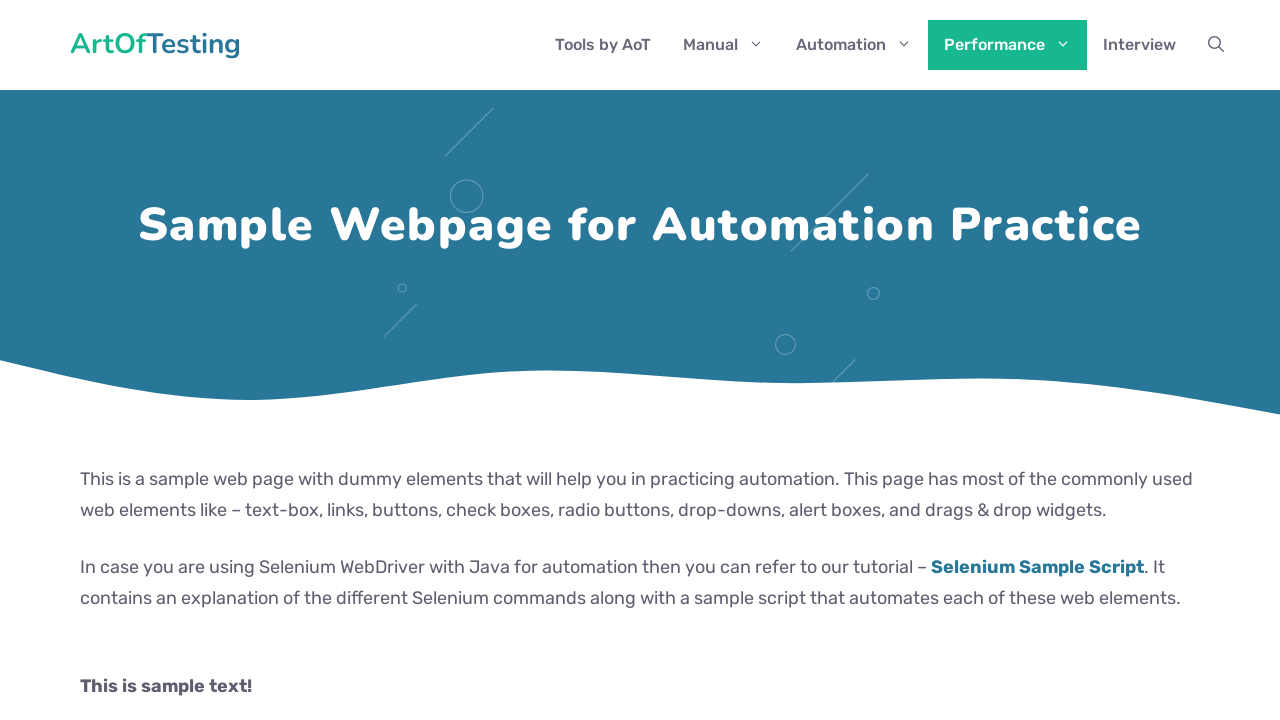

Waited 1 second to observe hover effect on menu item 4
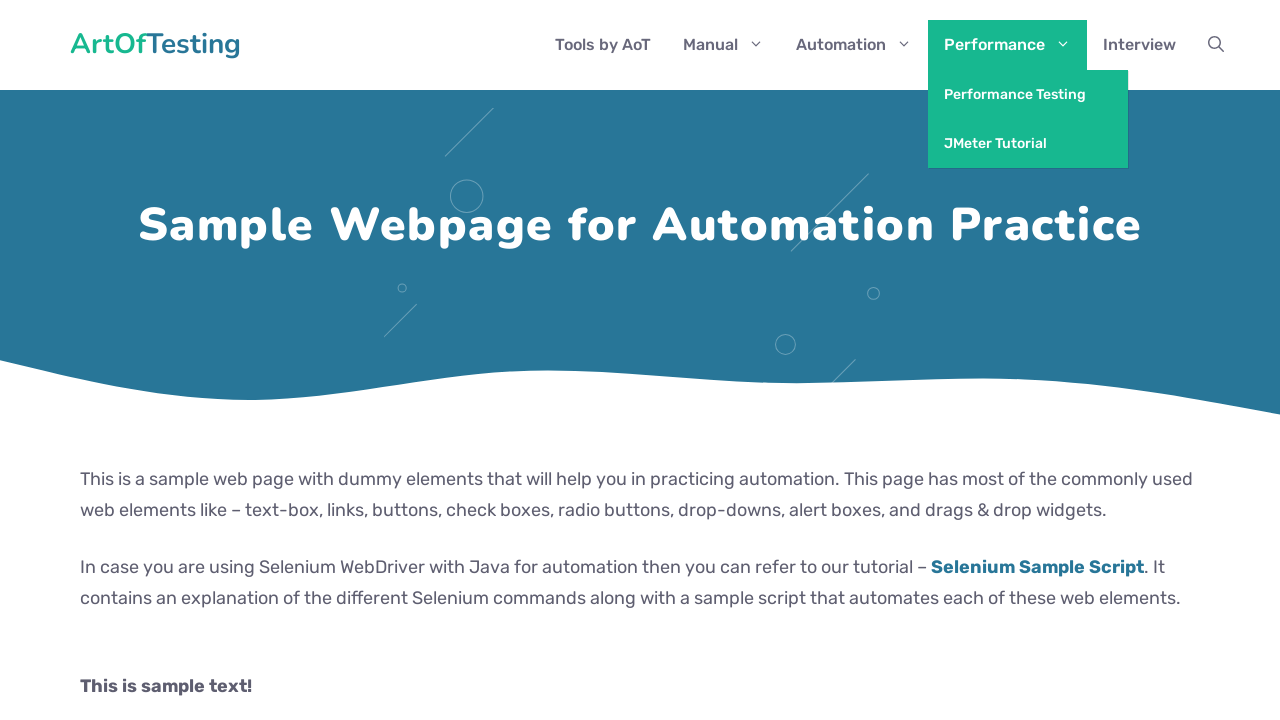

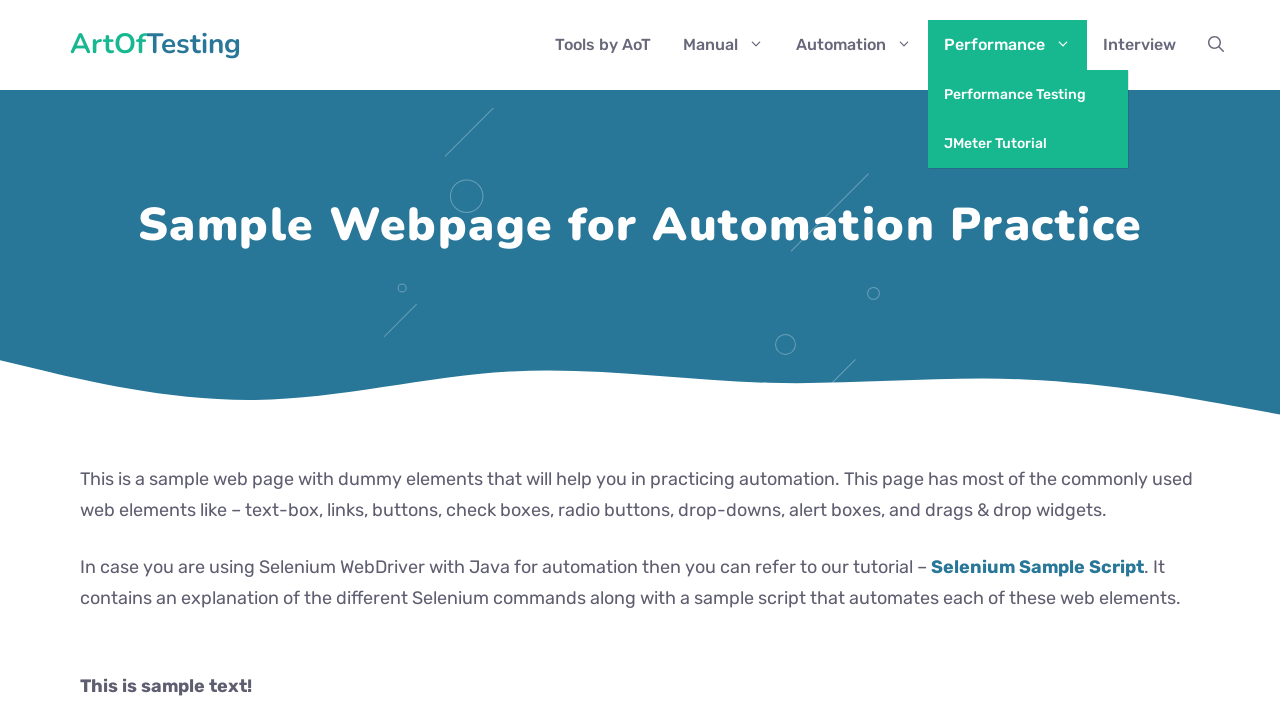